Tests that whitespace is trimmed from edited todo text

Starting URL: https://demo.playwright.dev/todomvc

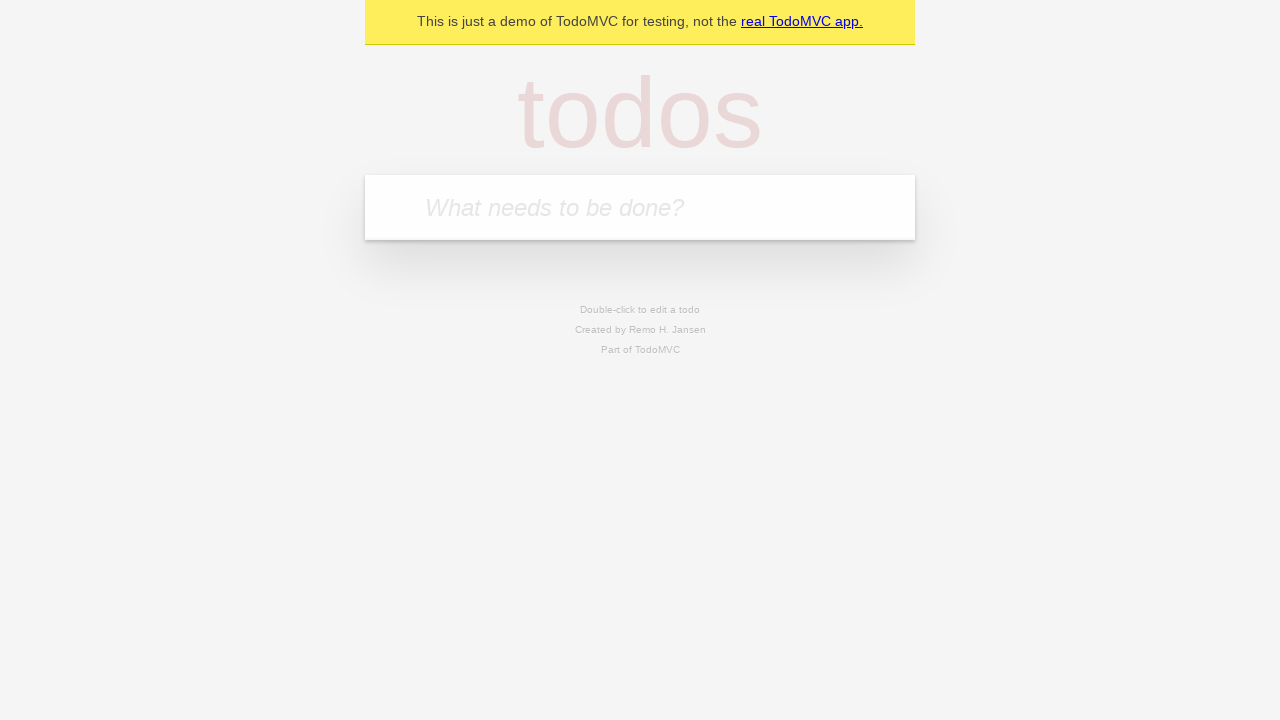

Filled new-todo field with 'buy some cheese' on .new-todo
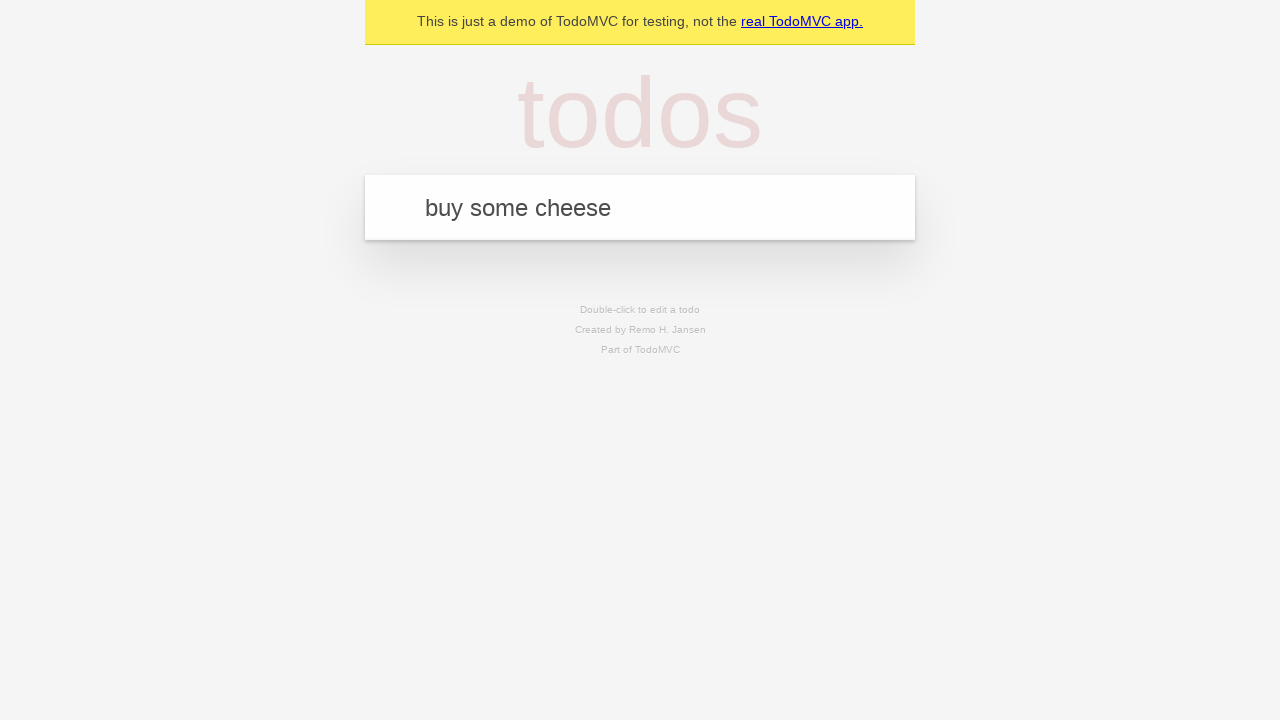

Pressed Enter to create first todo on .new-todo
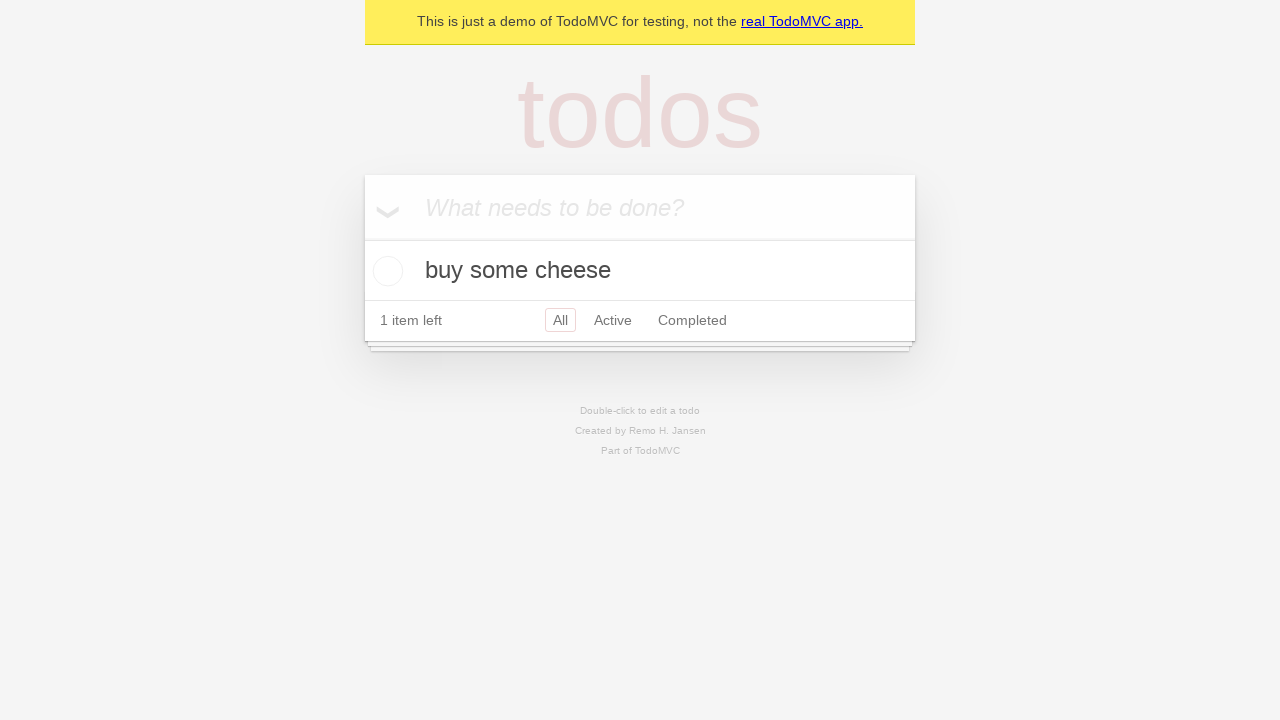

Filled new-todo field with 'feed the cat' on .new-todo
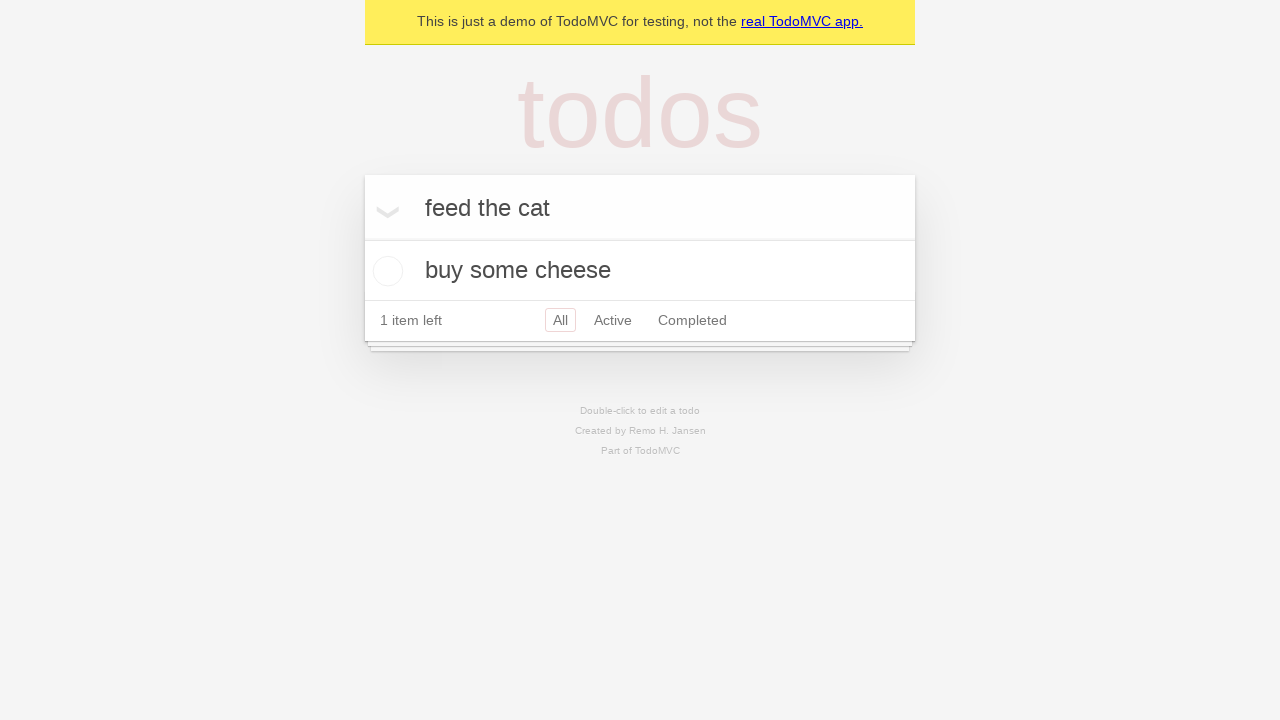

Pressed Enter to create second todo on .new-todo
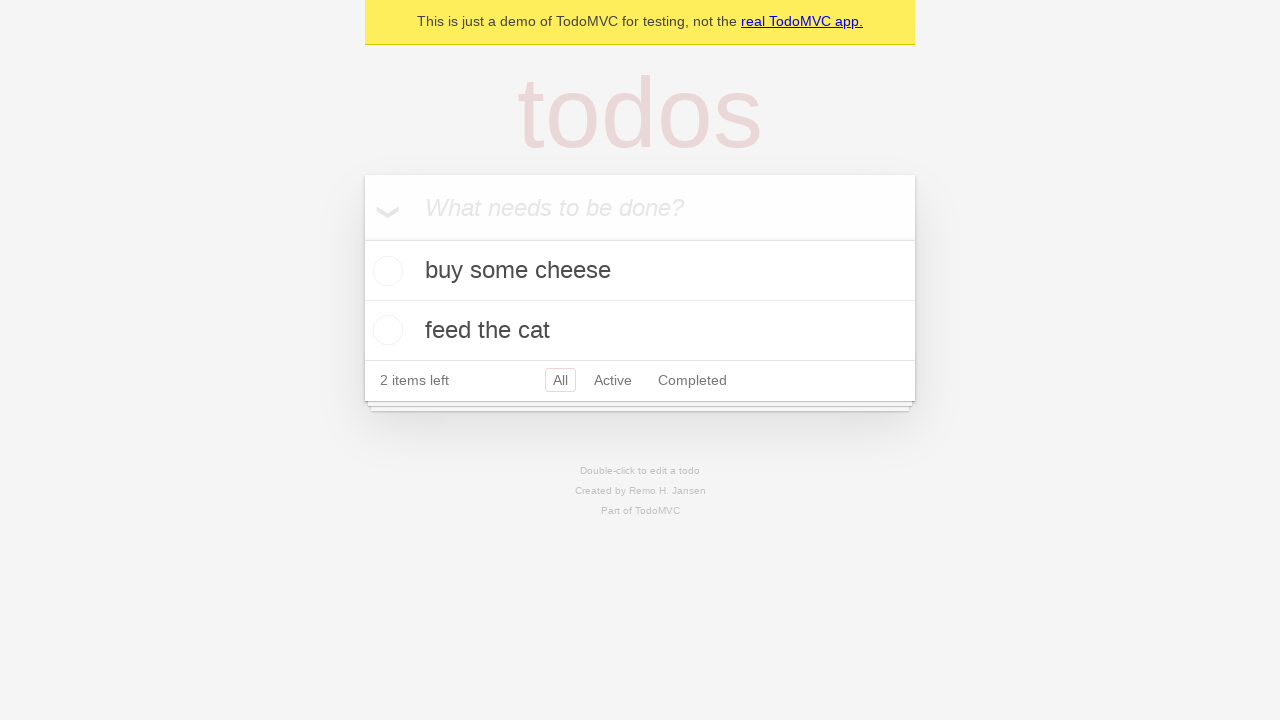

Filled new-todo field with 'book a doctors appointment' on .new-todo
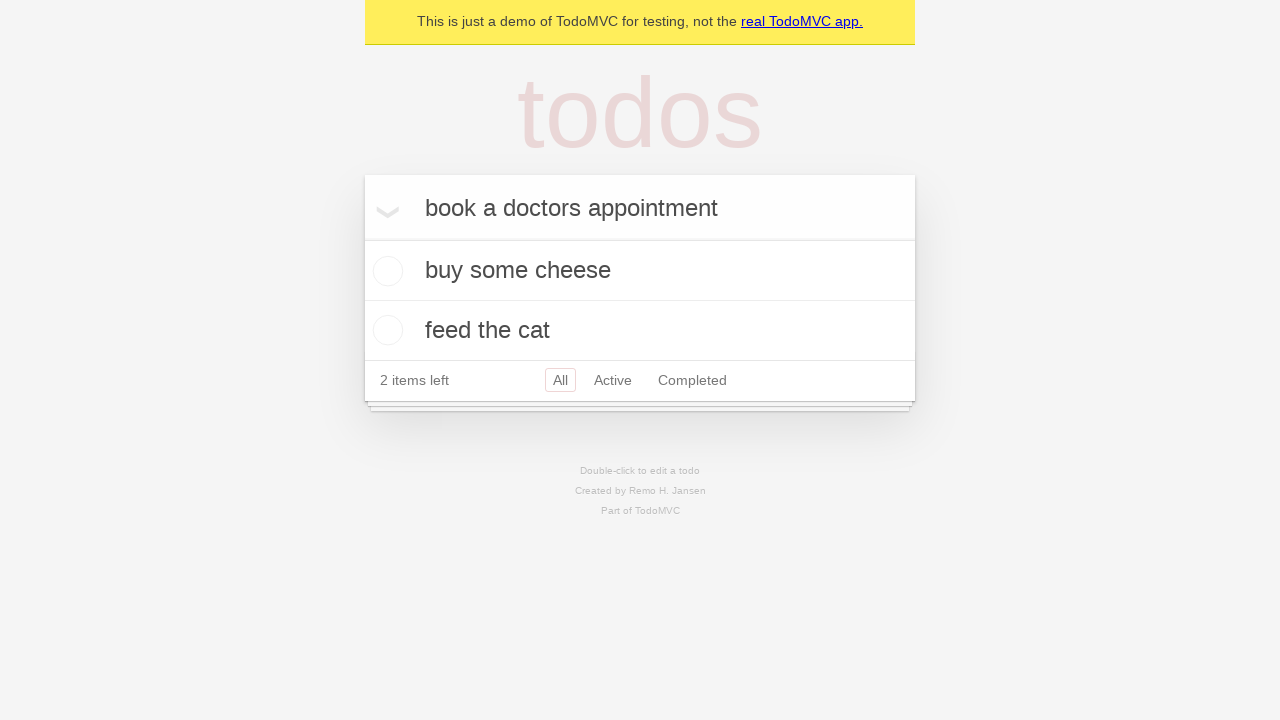

Pressed Enter to create third todo on .new-todo
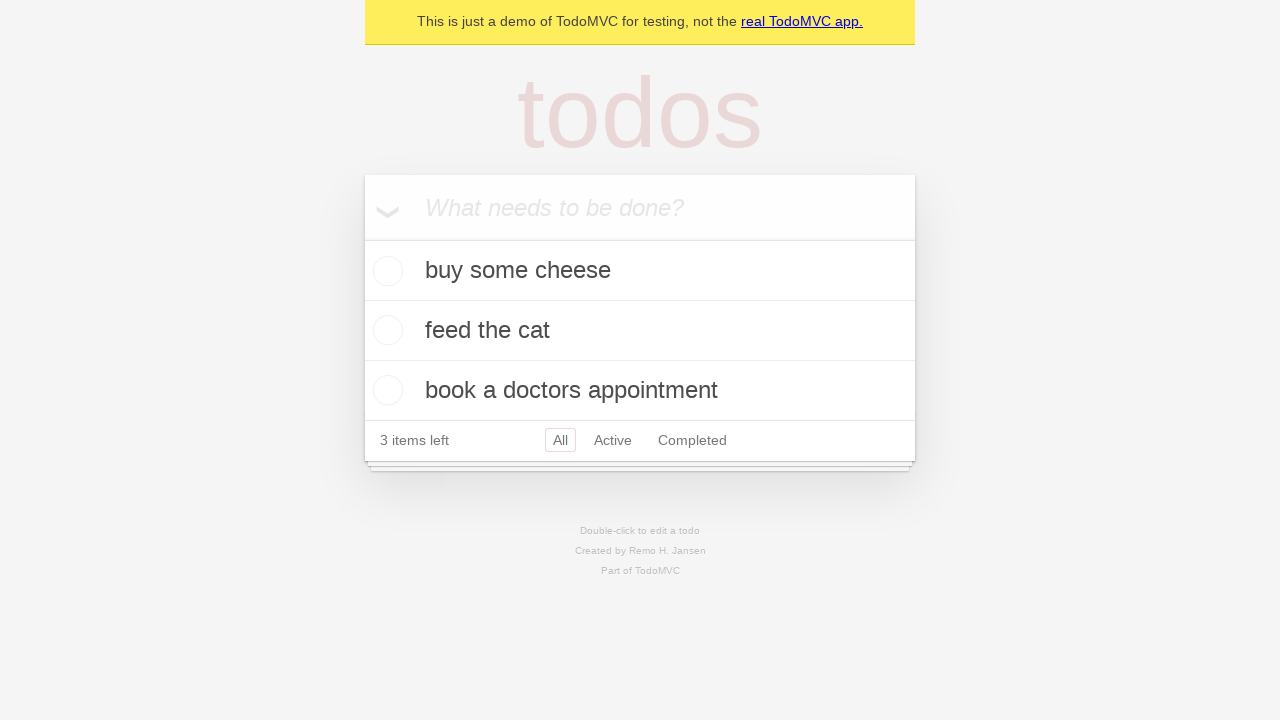

Waited for third todo item to load
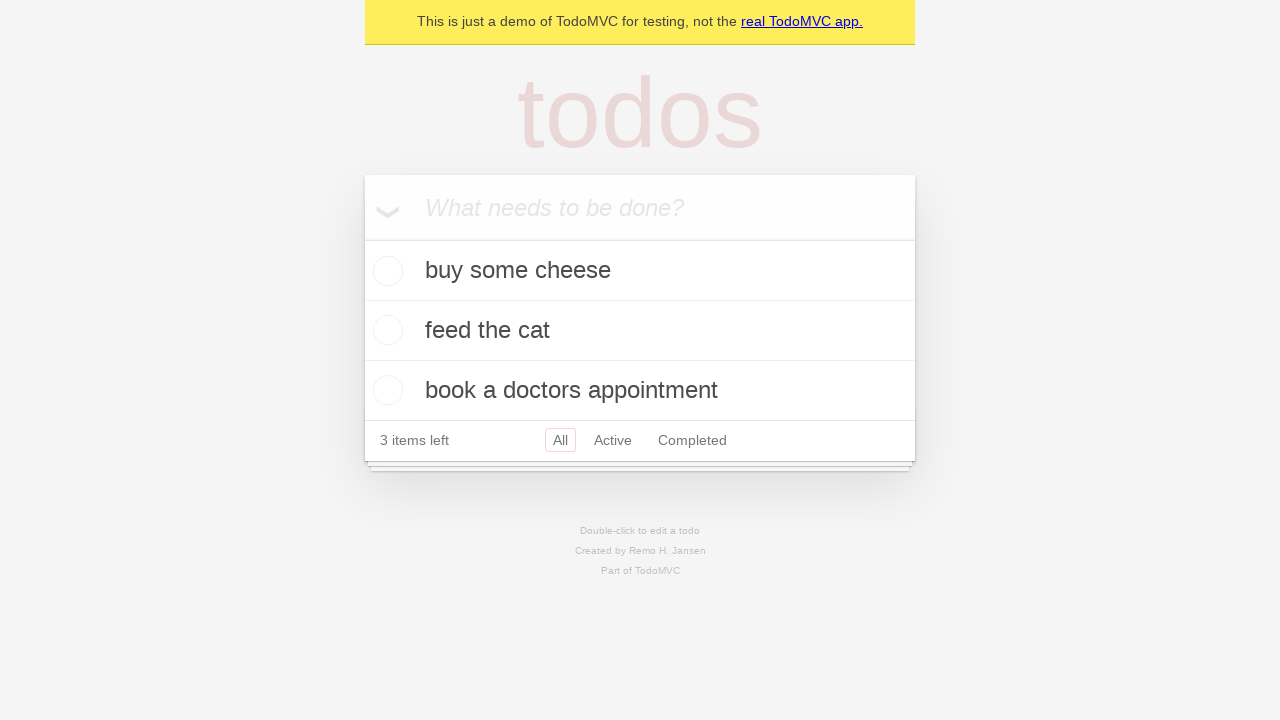

Double-clicked second todo to enter edit mode at (640, 331) on .todo-list li >> nth=1
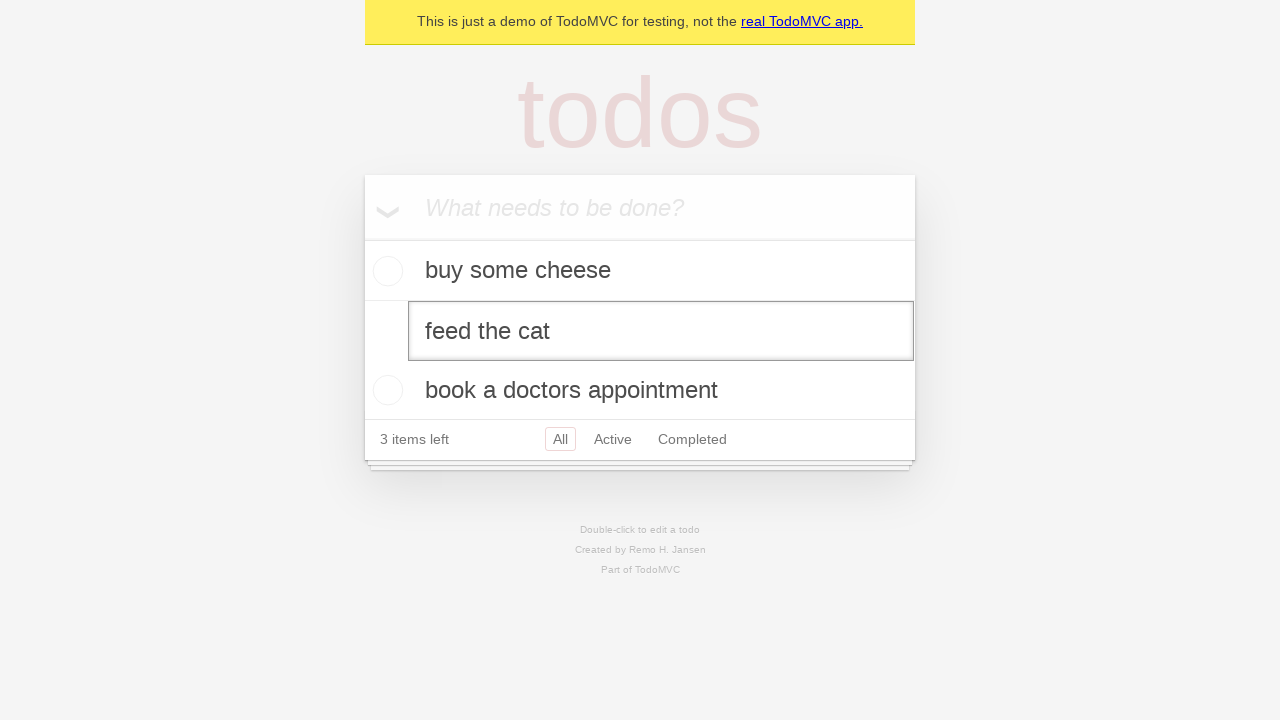

Filled edit field with text containing leading and trailing whitespace on .todo-list li >> nth=1 >> .edit
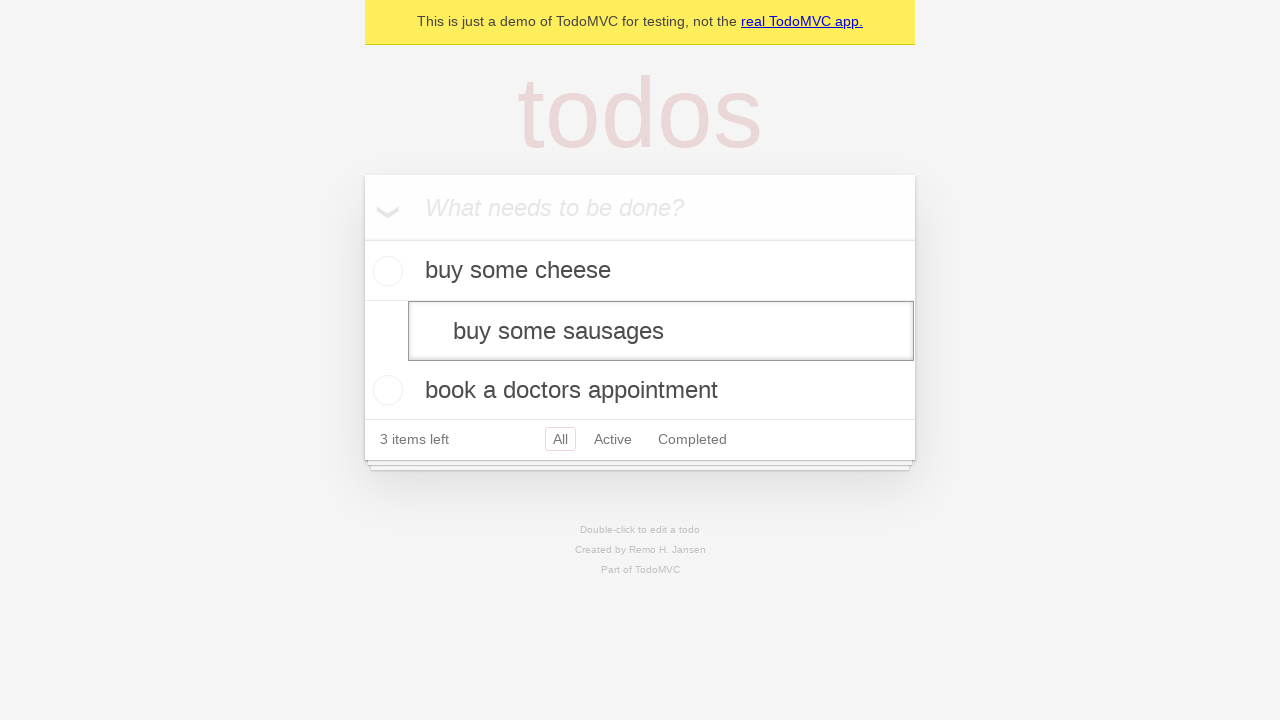

Pressed Enter to save edited todo, verifying whitespace is trimmed on .todo-list li >> nth=1 >> .edit
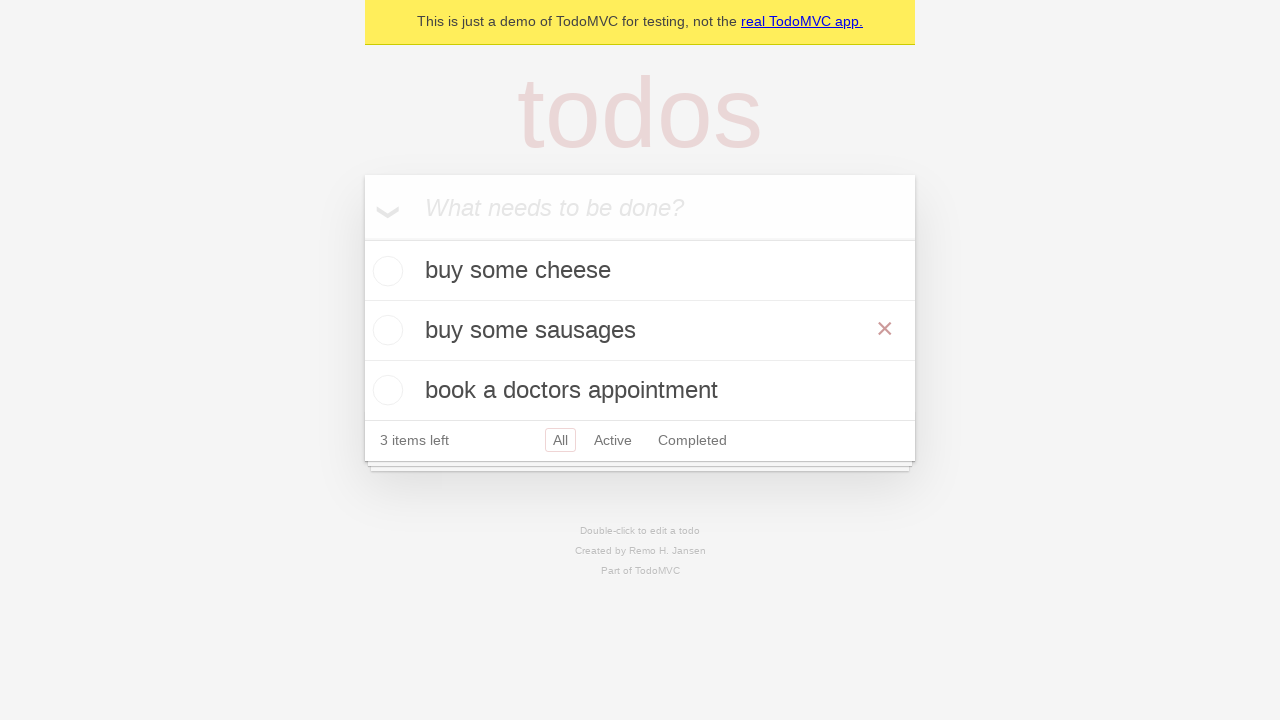

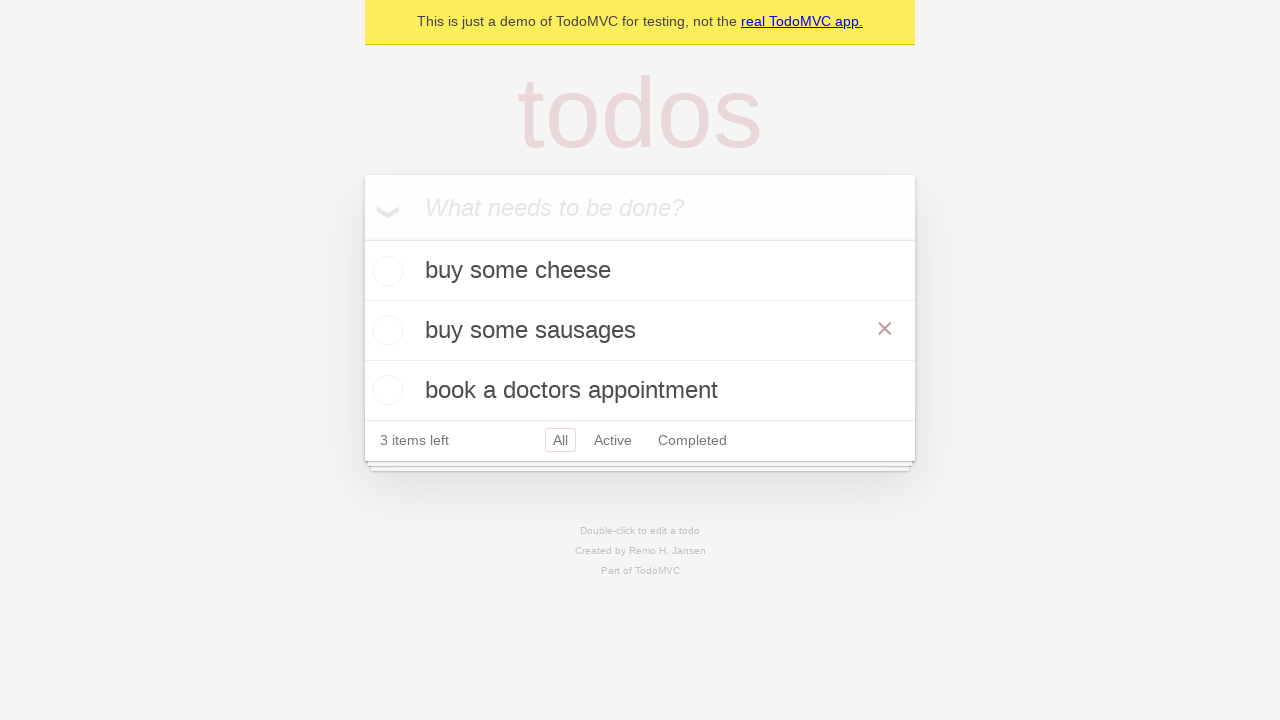